Tests a form submission by filling in first name, last name, and email fields, then submitting the form by pressing Enter

Starting URL: http://secure-retreat-92358.herokuapp.com/

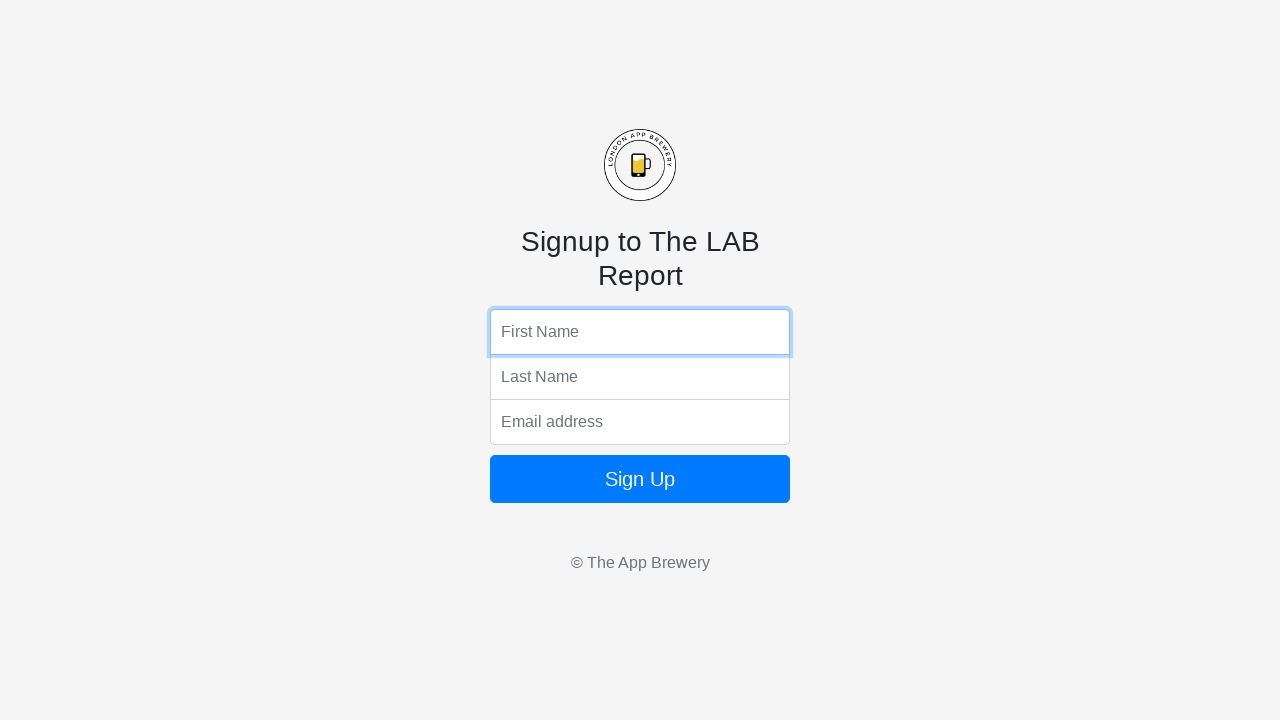

Filled first name field with 'job' on input[name='fName']
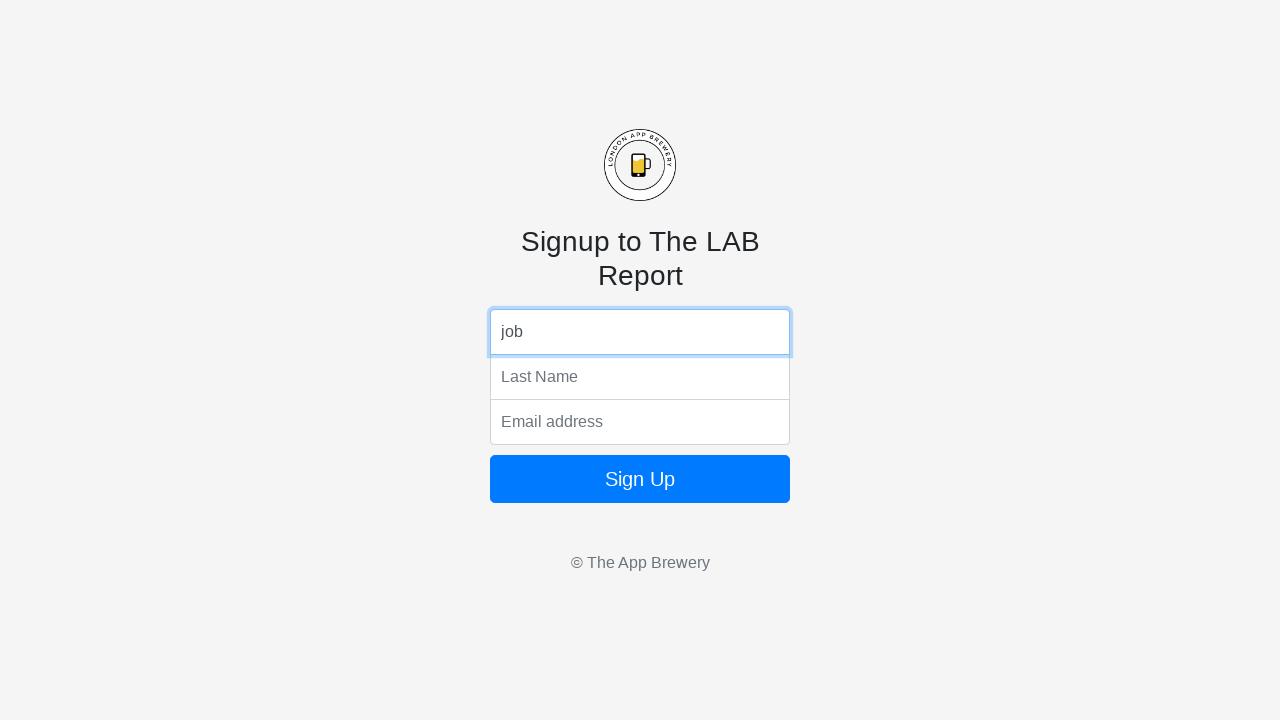

Filled last name field with 'kumdan' on input[name='lName']
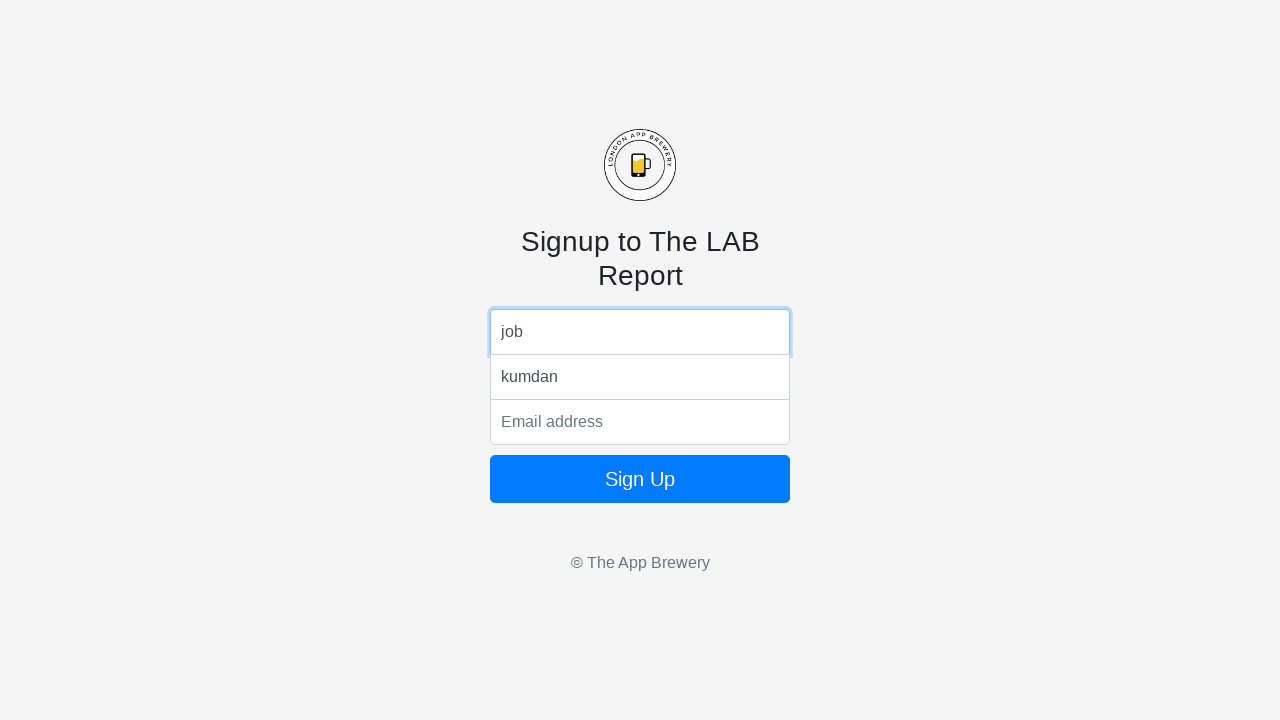

Filled email field with 'redes123456@gmail.com' on input[name='email']
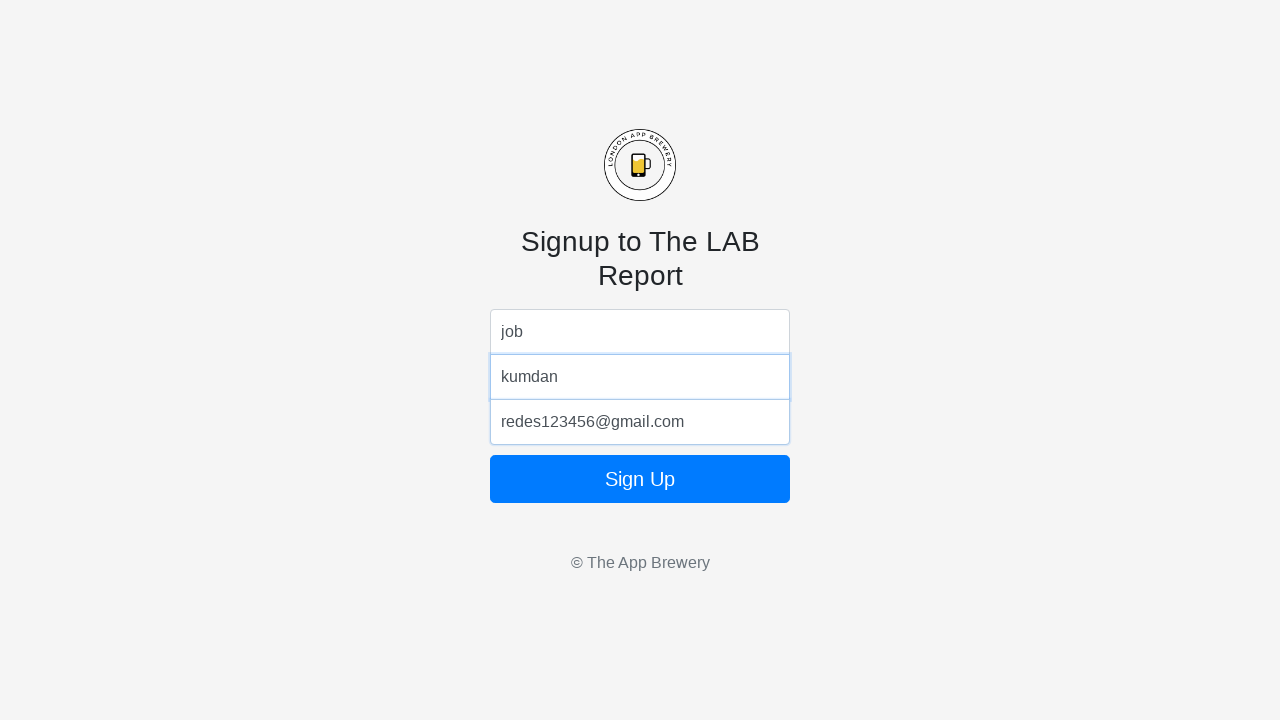

Pressed Enter to submit form on input[name='email']
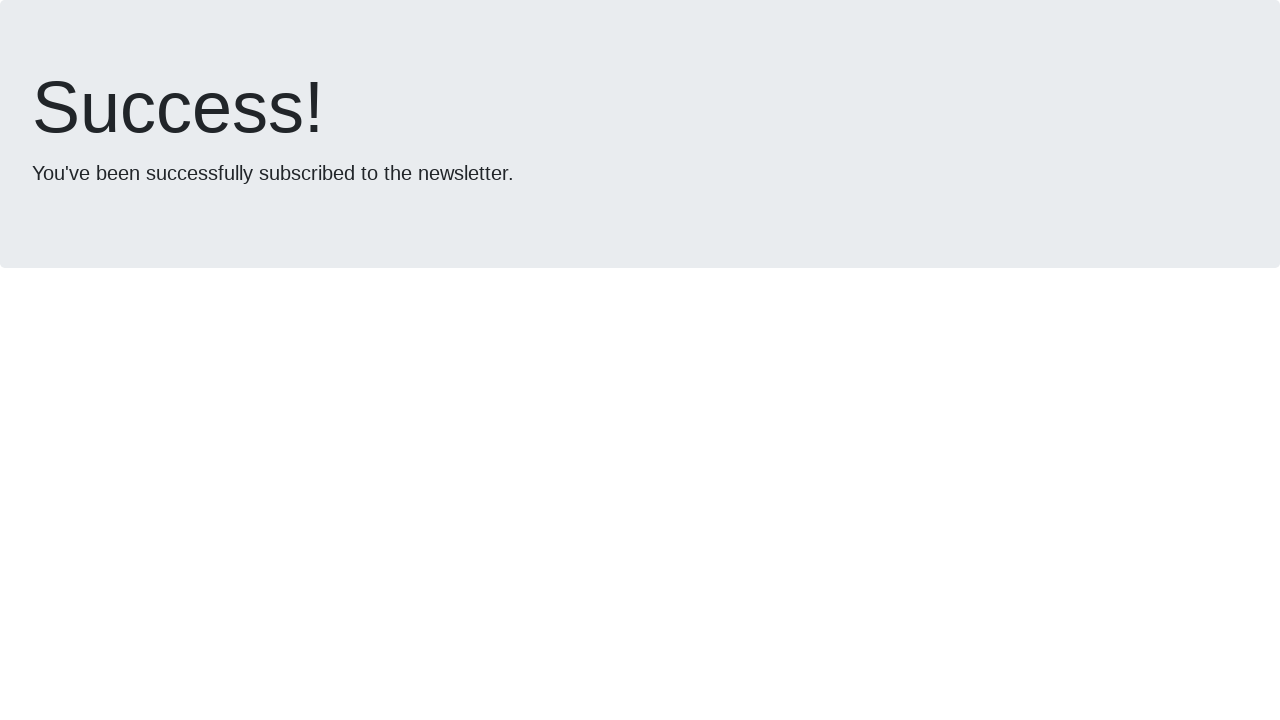

Waited 2 seconds for form submission to complete
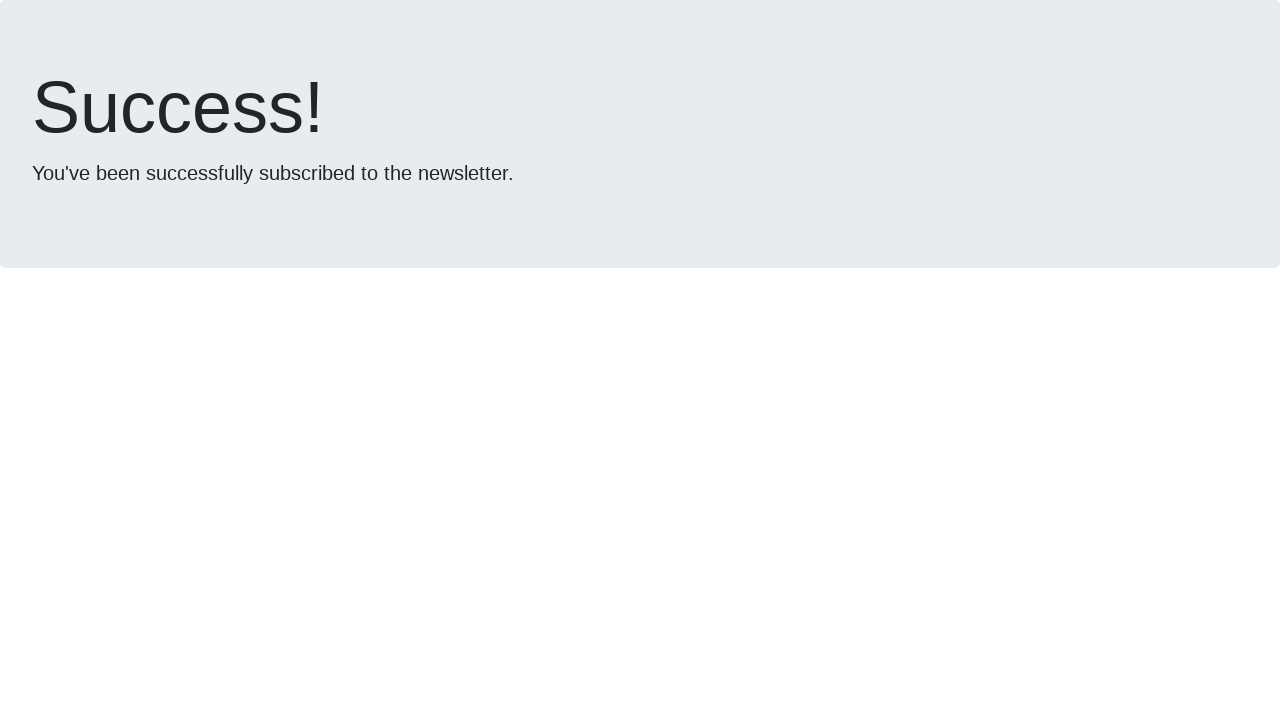

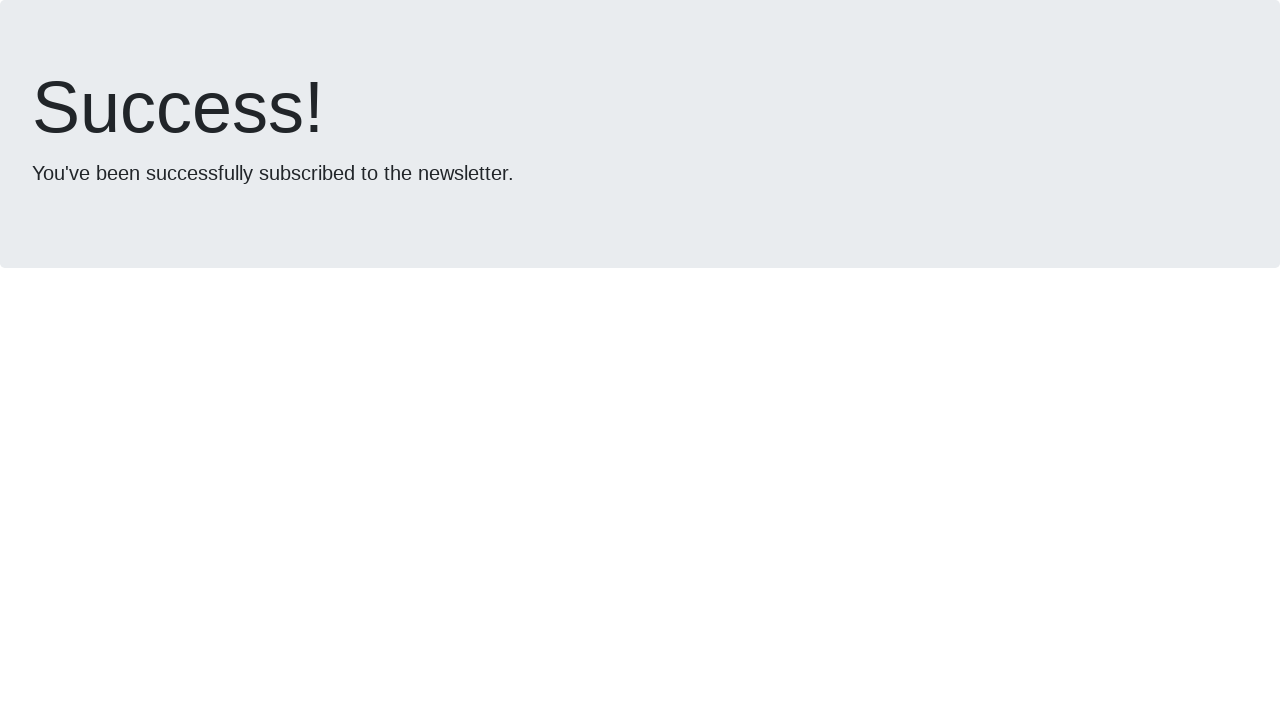